Solves a math problem on a web form by calculating a value, filling in the answer, selecting checkboxes and radio buttons, then submitting the form

Starting URL: http://suninjuly.github.io/math.html

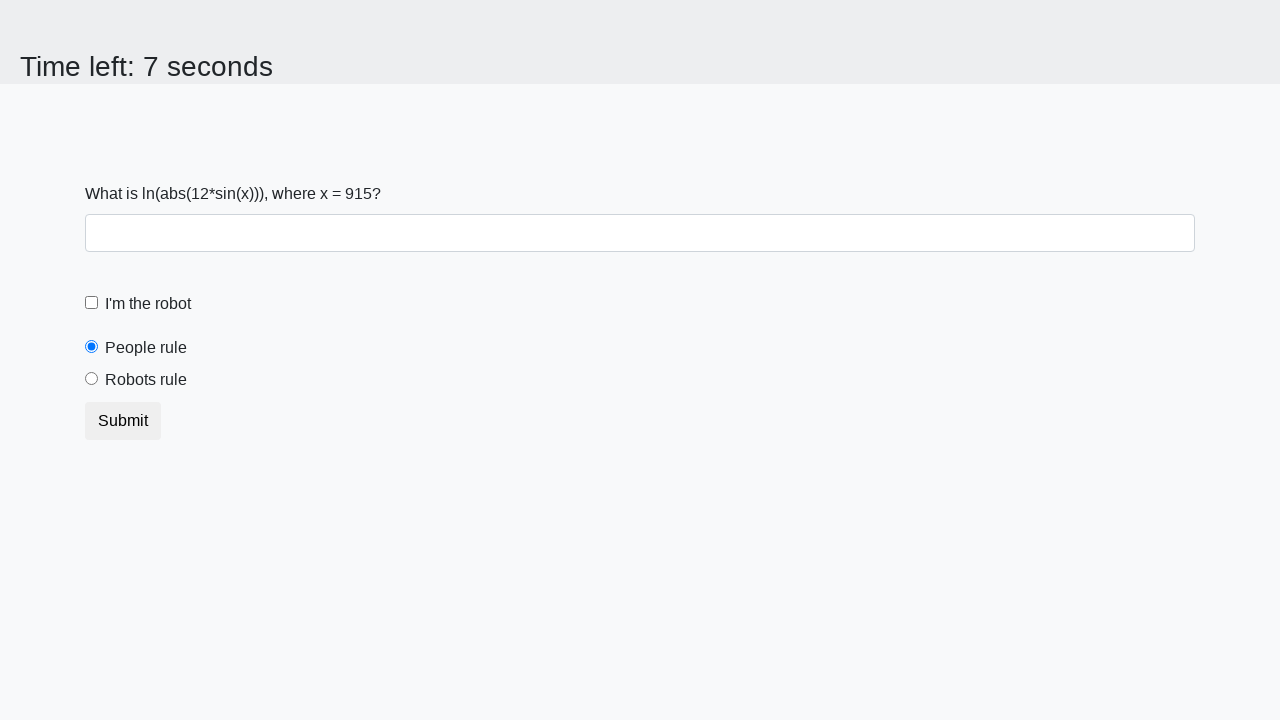

Retrieved the value from the math problem input field
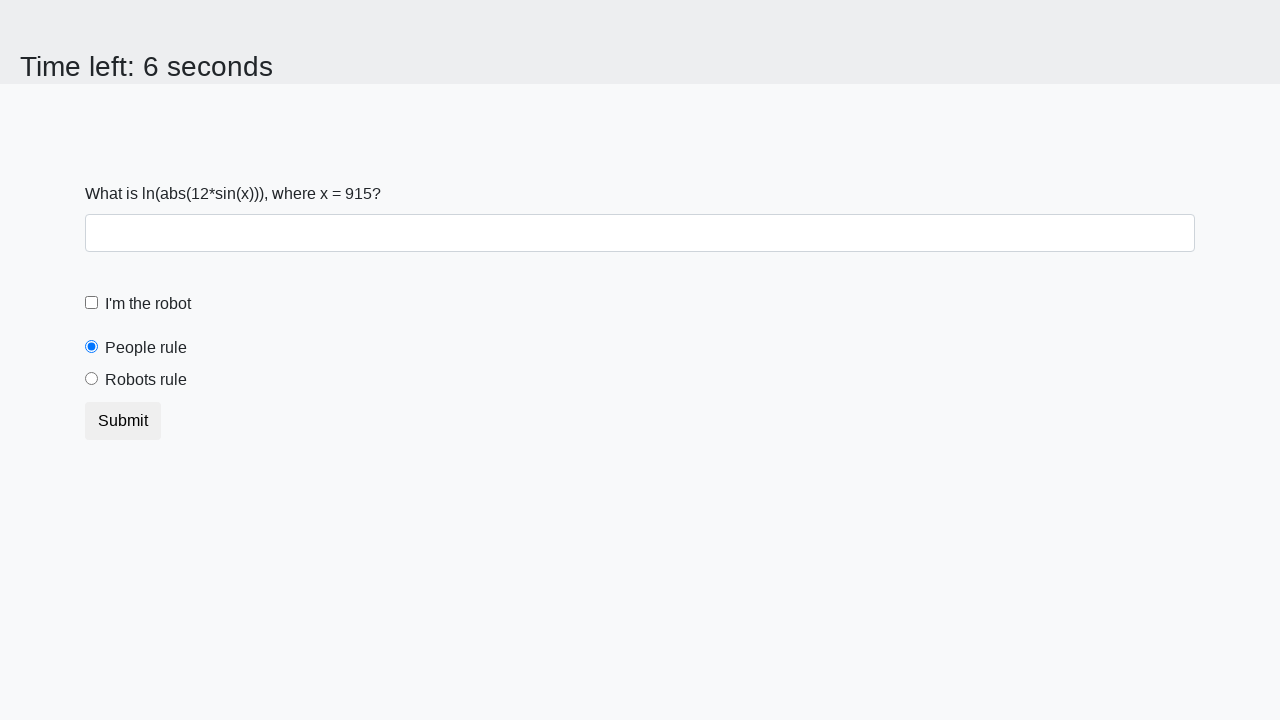

Stripped whitespace from the input value
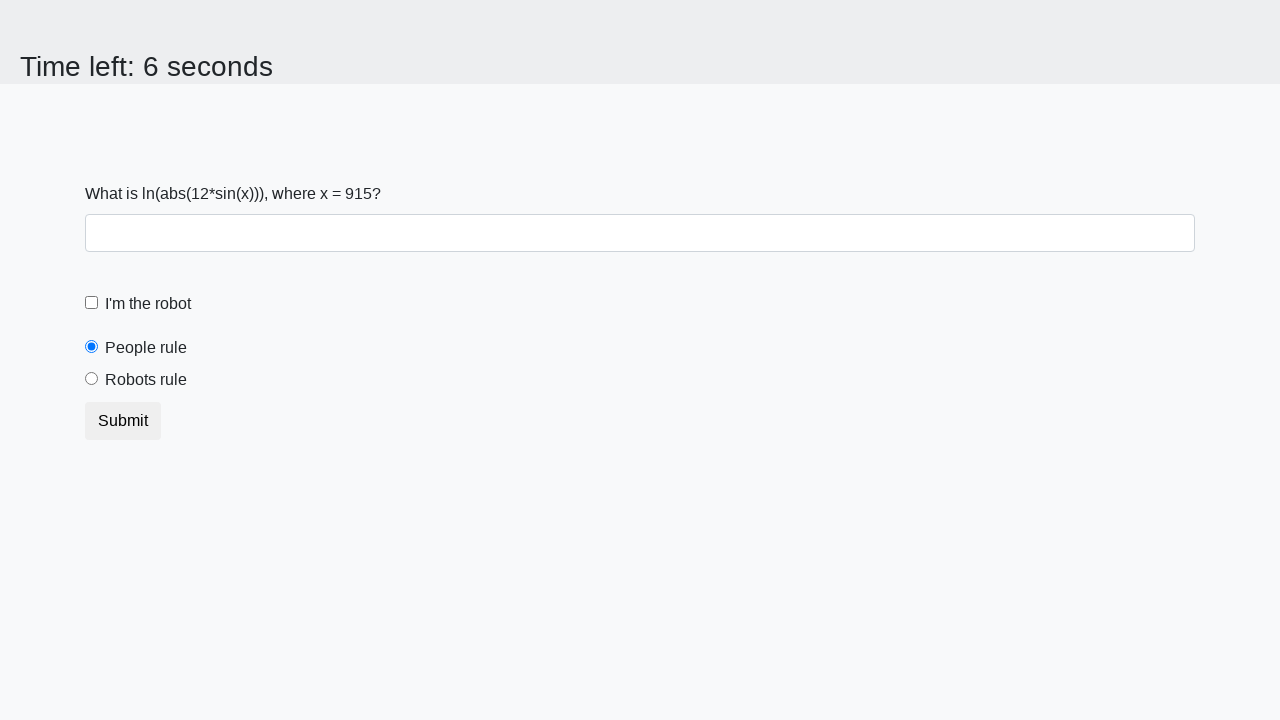

Calculated the answer using the formula: log(abs(12*sin(915))) = 2.1493495212621645
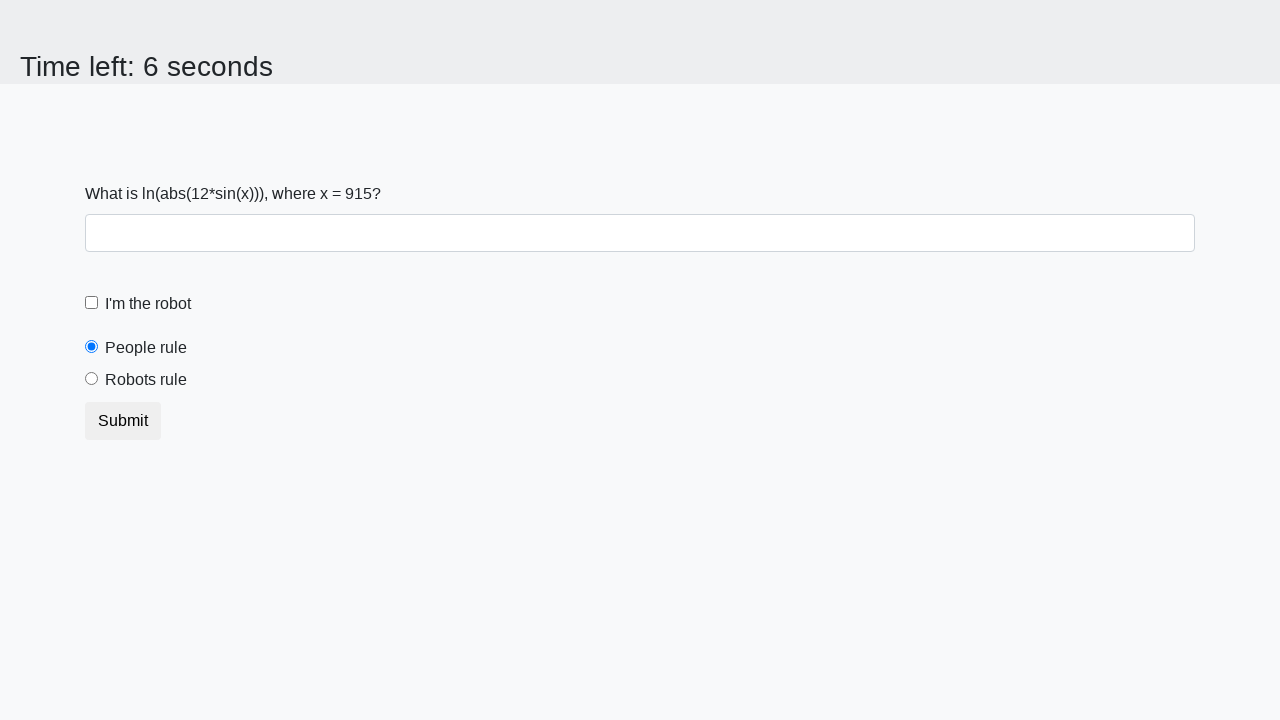

Filled the answer field with calculated value: 2.1493495212621645 on #answer
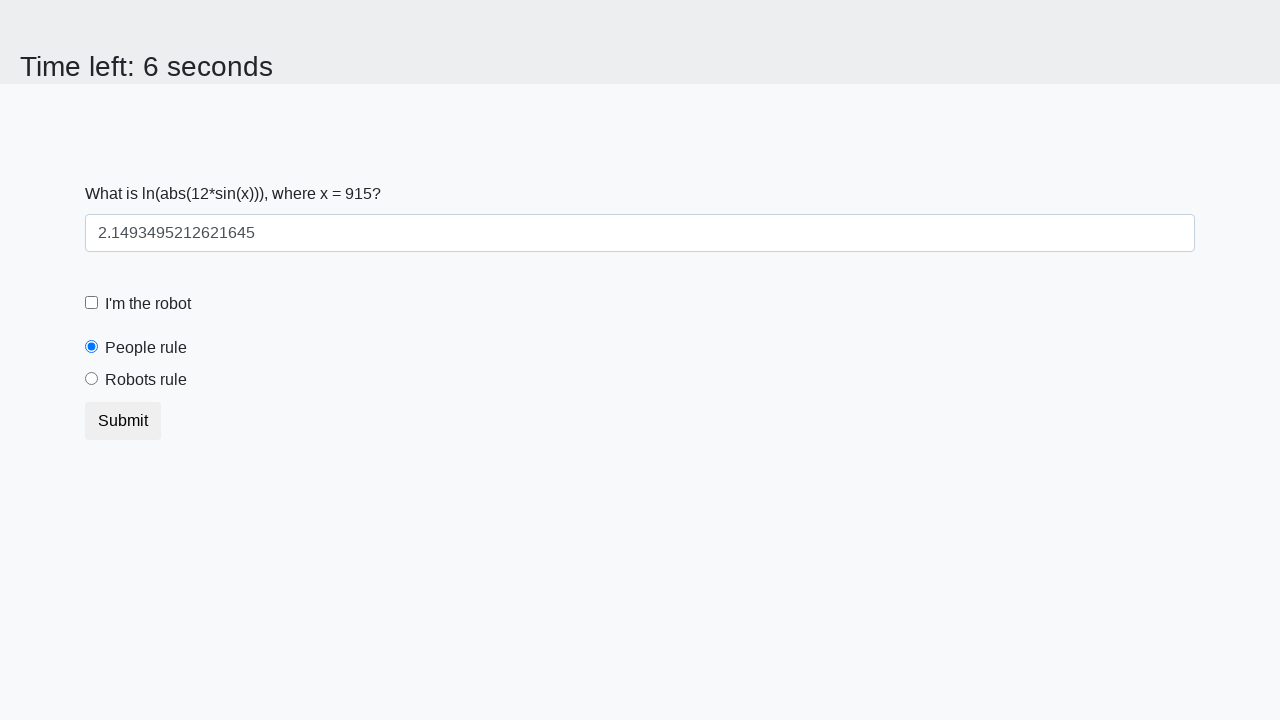

Clicked the 'I am a robot' checkbox at (92, 303) on #robotCheckbox
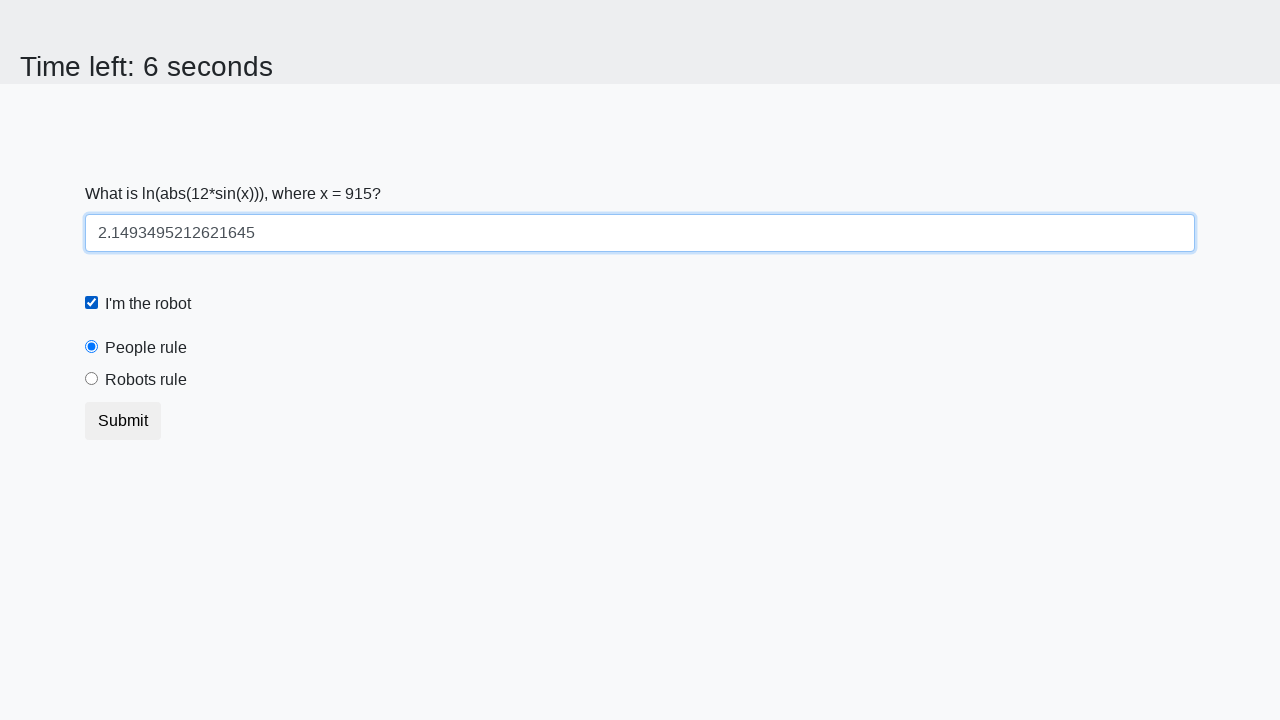

Selected the 'robots rule' radio button at (92, 379) on #robotsRule
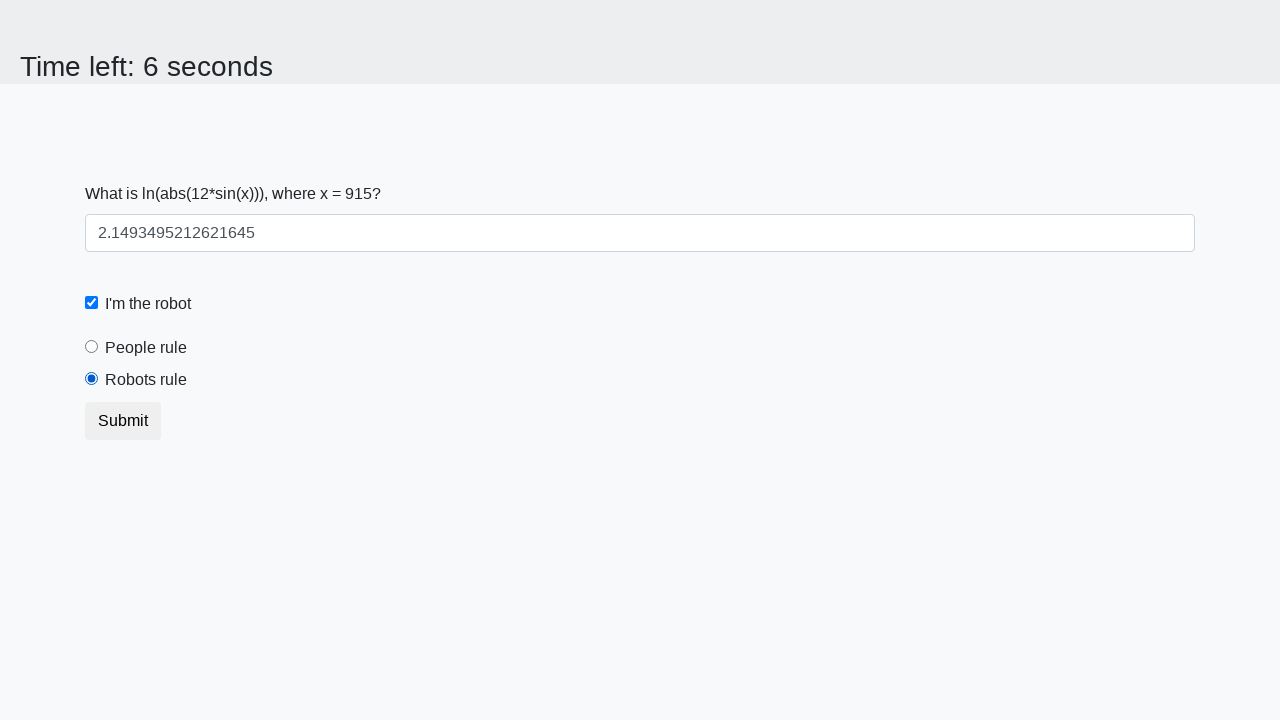

Clicked the submit button to submit the form at (123, 421) on .btn
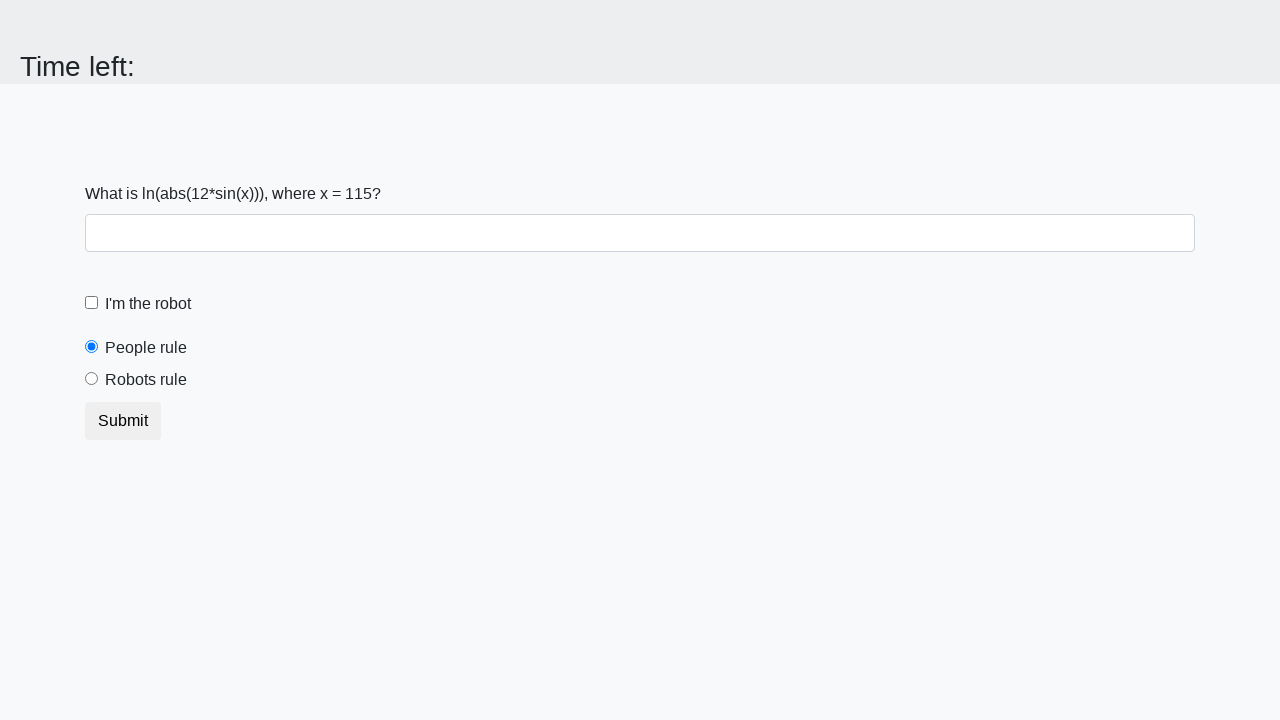

Waited 2 seconds for form submission response
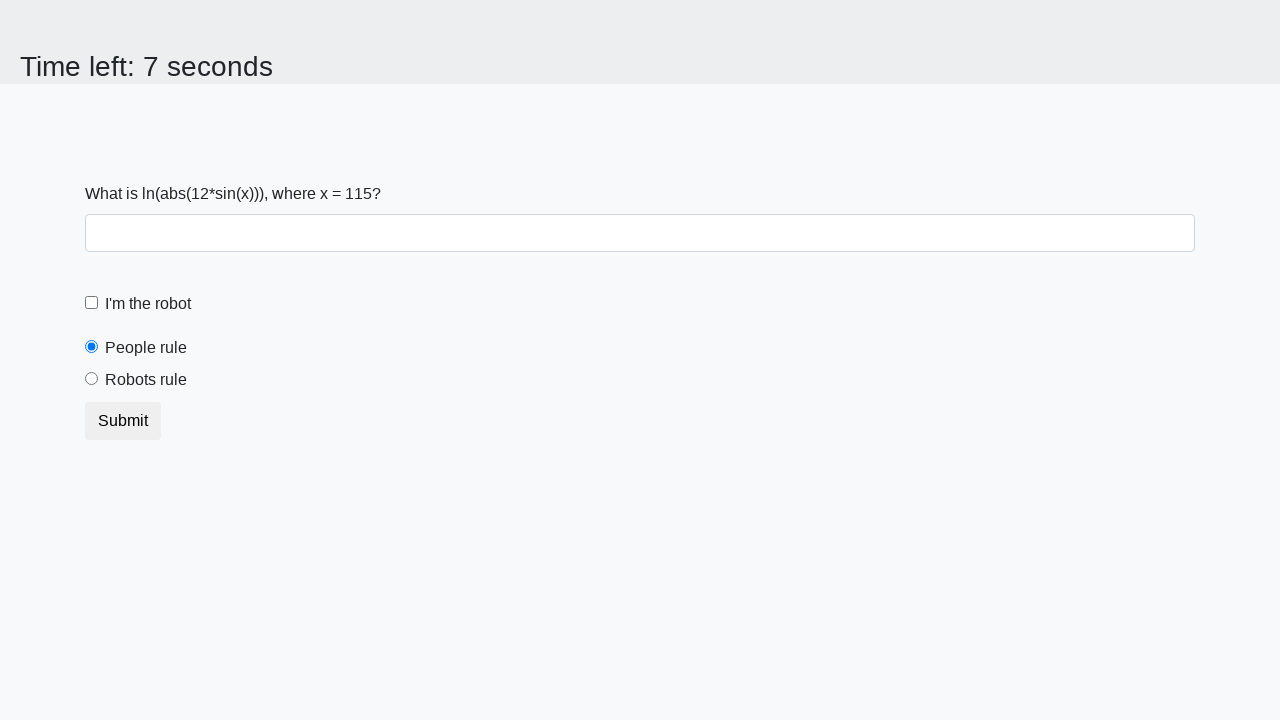

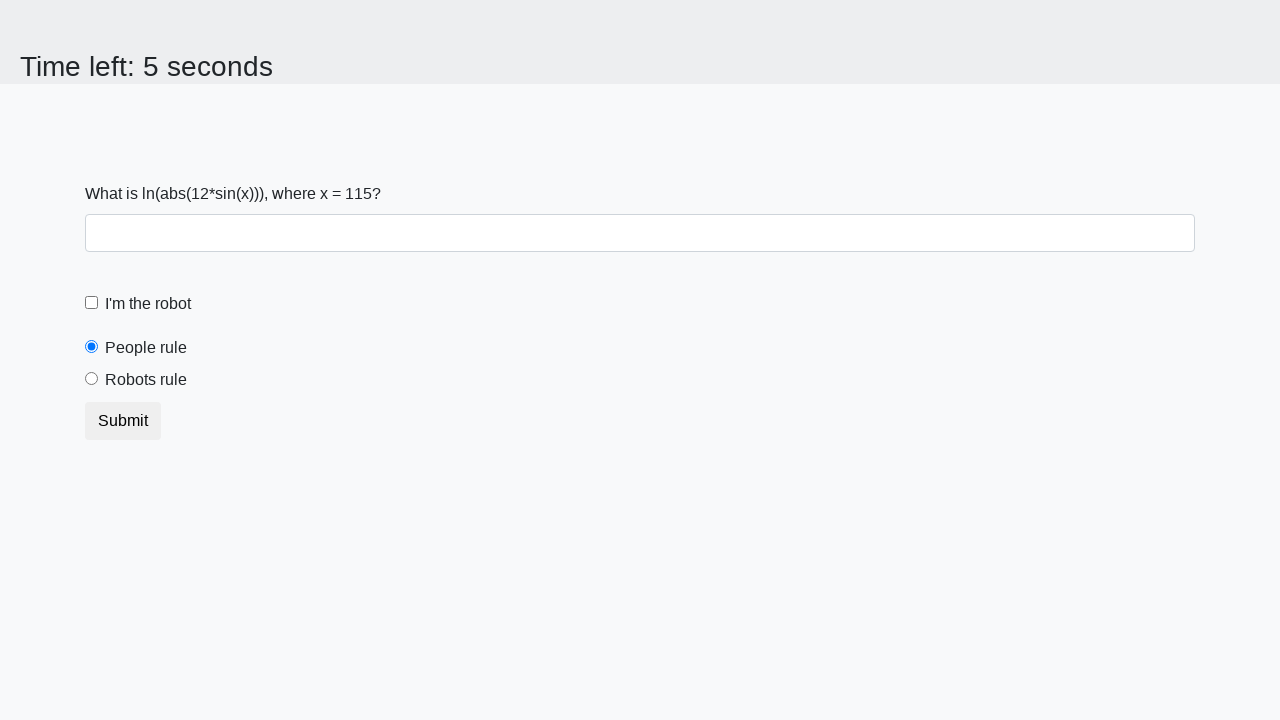